Tests multi-selection functionality by using Ctrl+Click to select multiple items from a selectable list

Starting URL: https://www.globalsqa.com/demoSite/practice/selectable/serialize.html

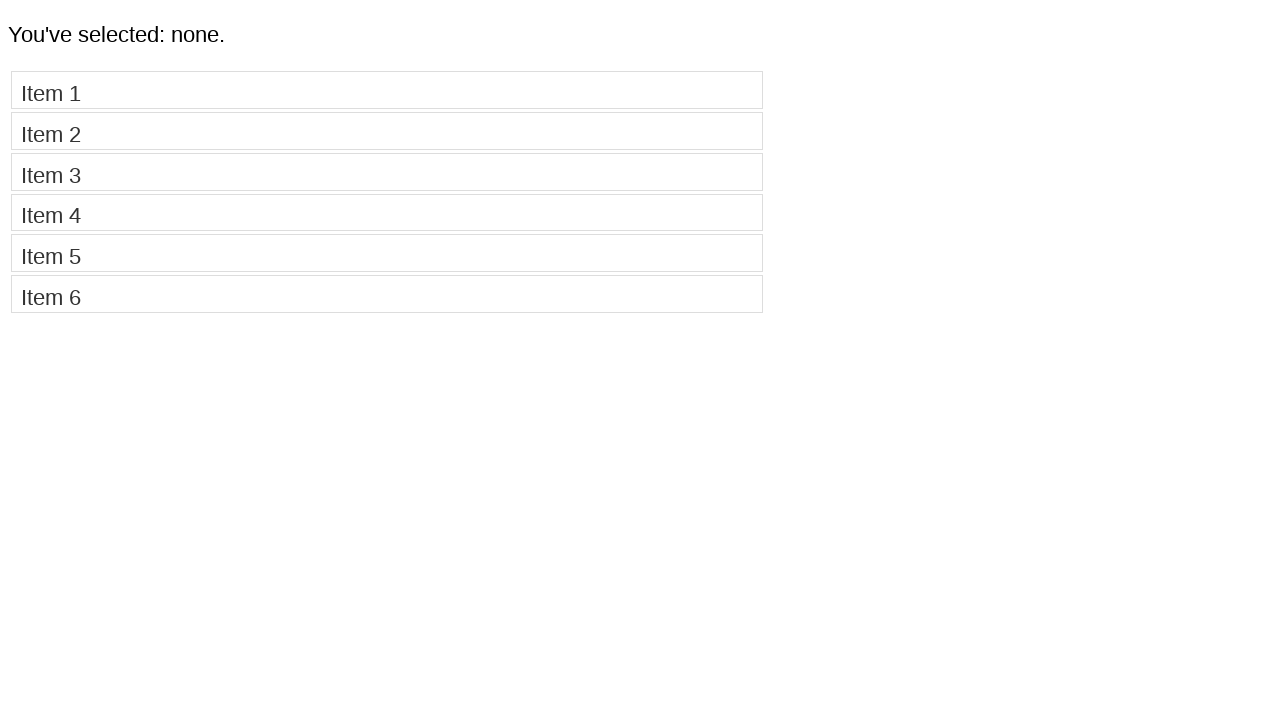

Located all selectable list items
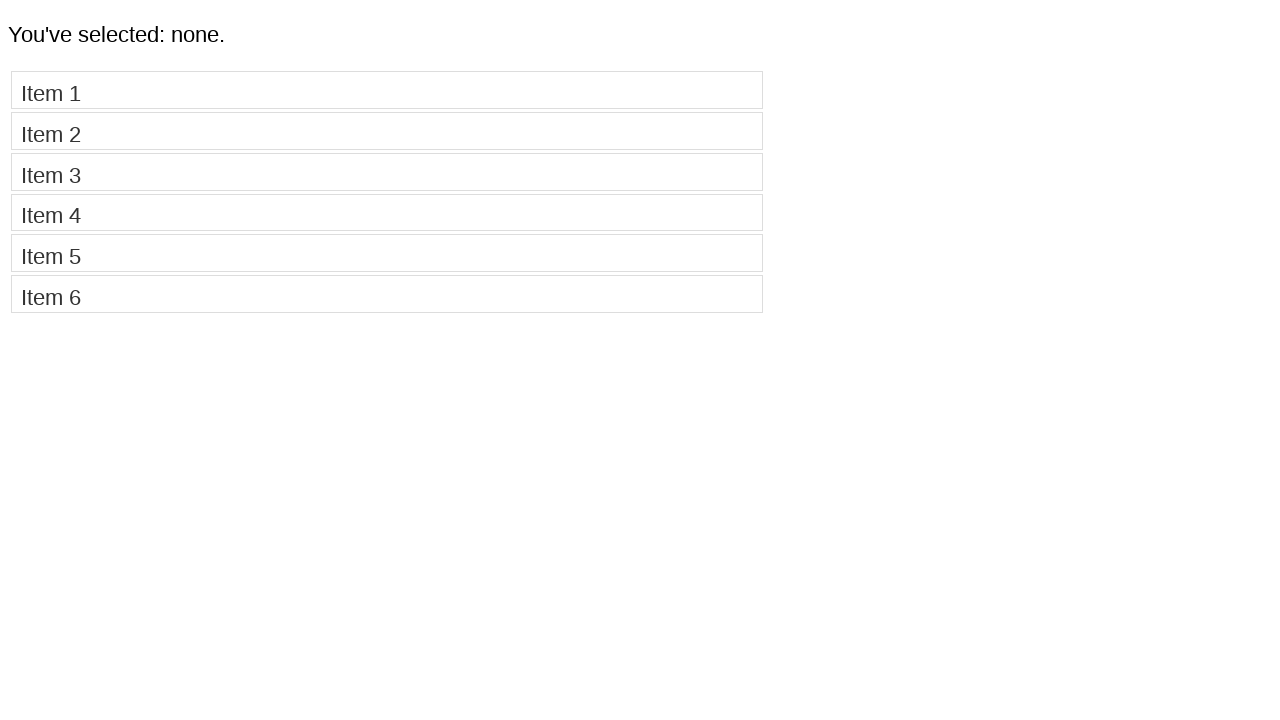

Counted 6 items in the selectable list
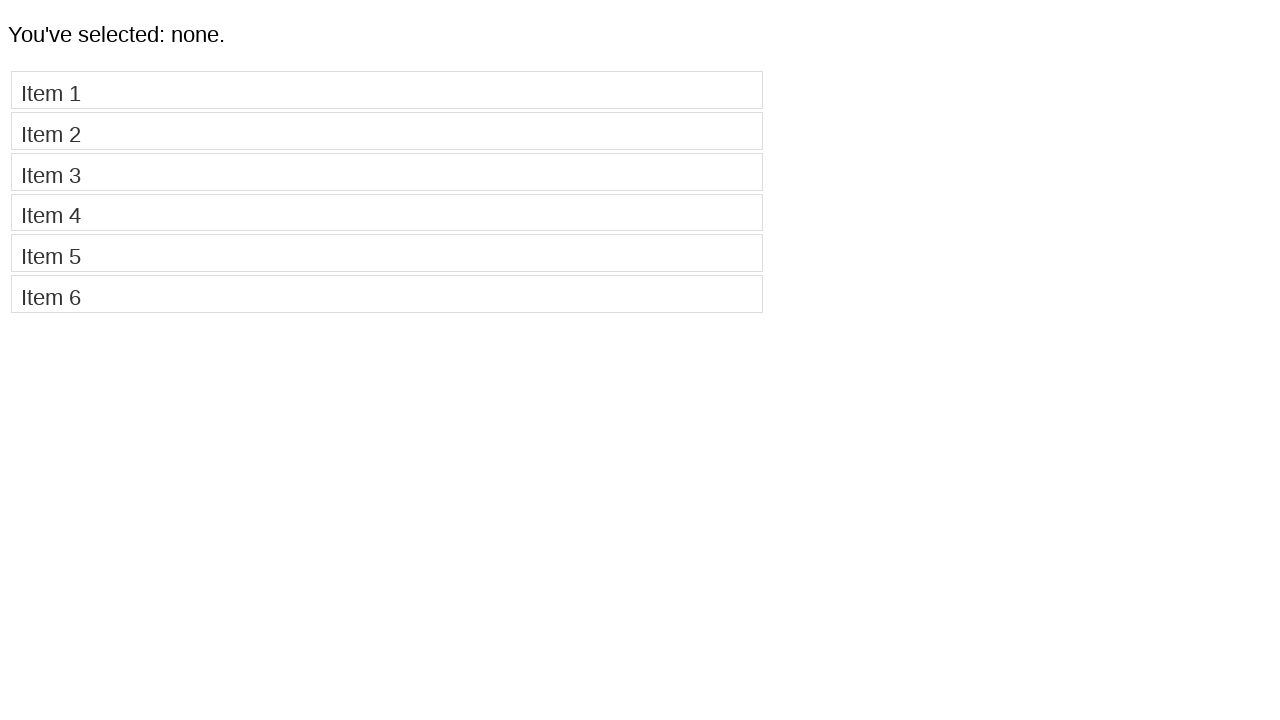

Pressed Control key down
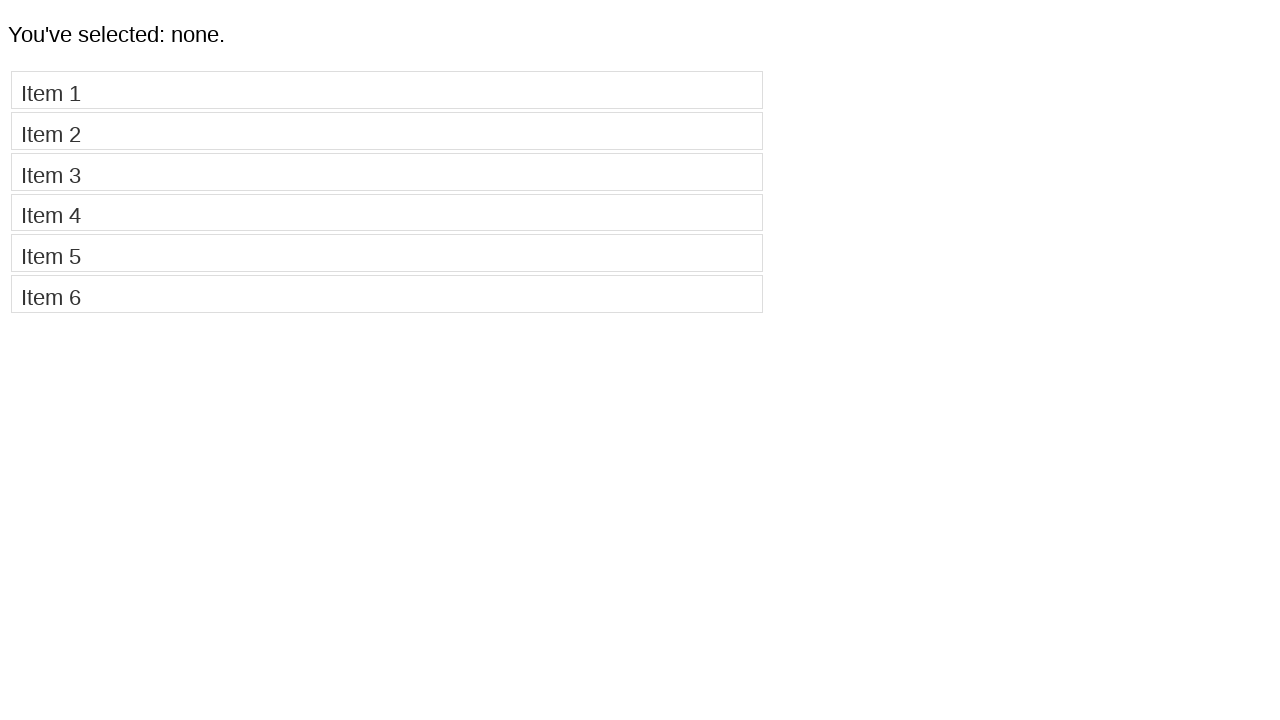

Clicked first item while holding Ctrl at (387, 90) on xpath=//*[@id='selectable']/li >> nth=0
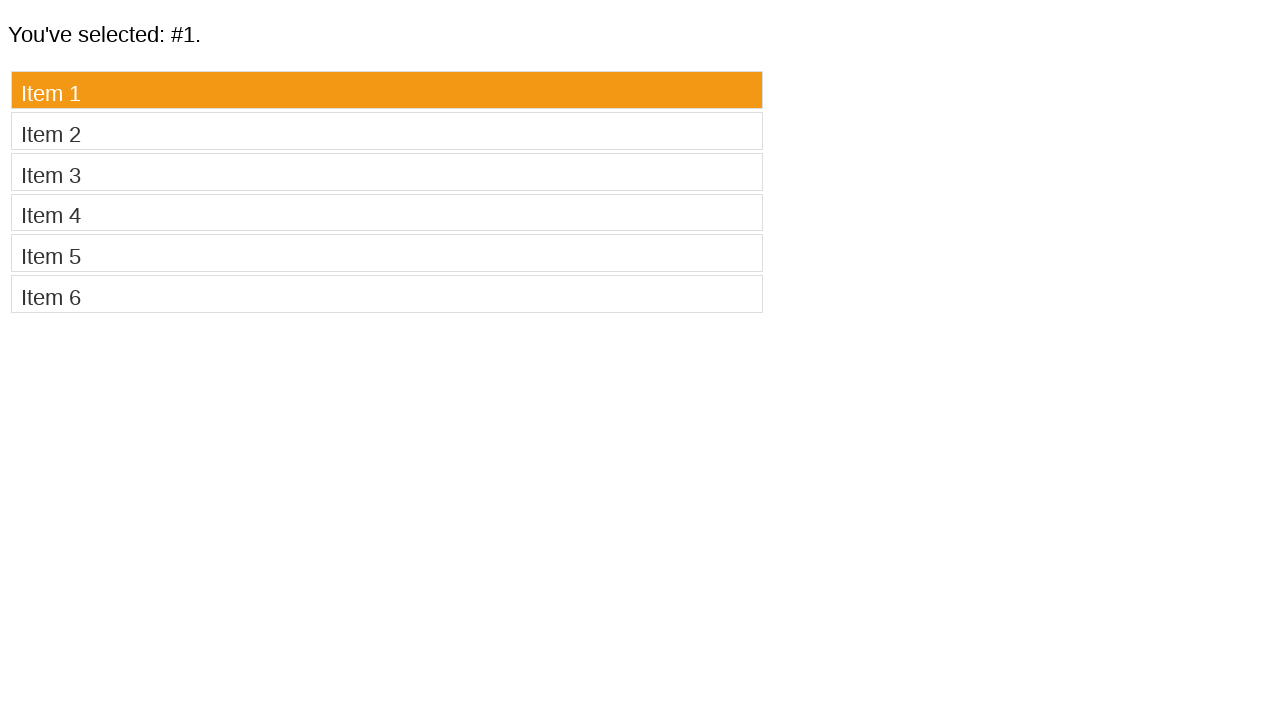

Clicked second item while holding Ctrl at (387, 131) on xpath=//*[@id='selectable']/li >> nth=1
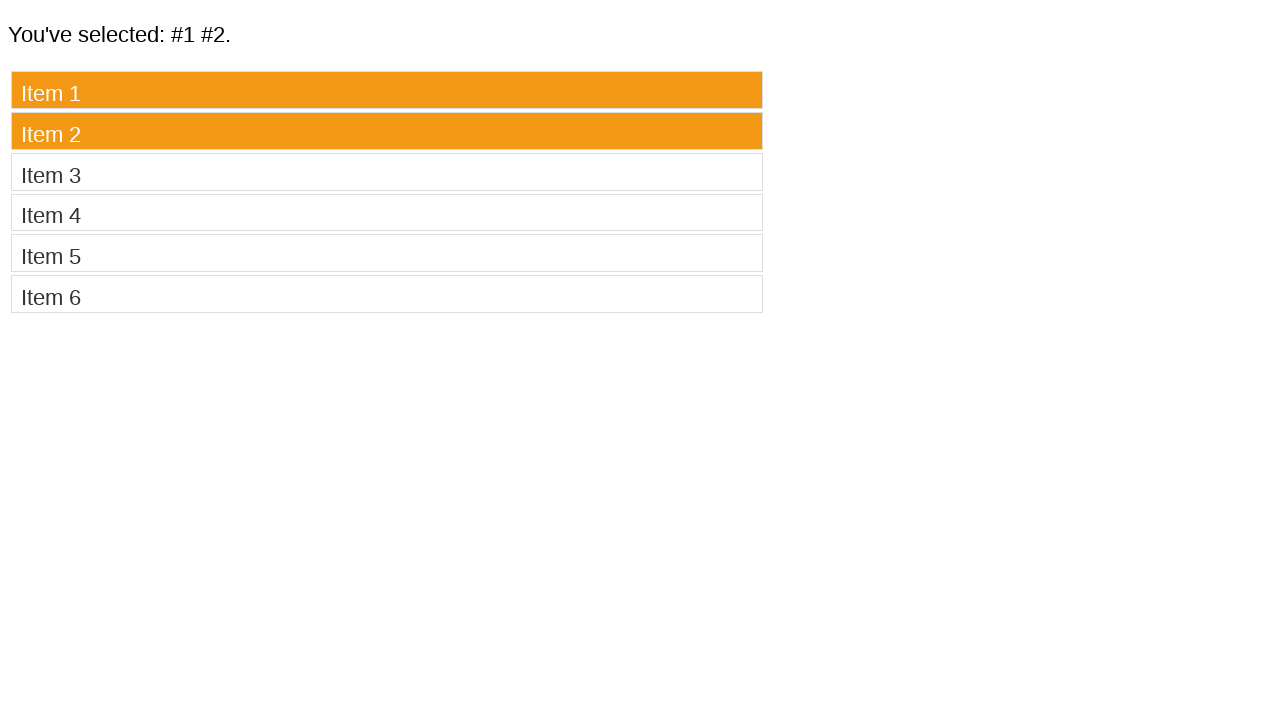

Clicked third item while holding Ctrl at (387, 172) on xpath=//*[@id='selectable']/li >> nth=2
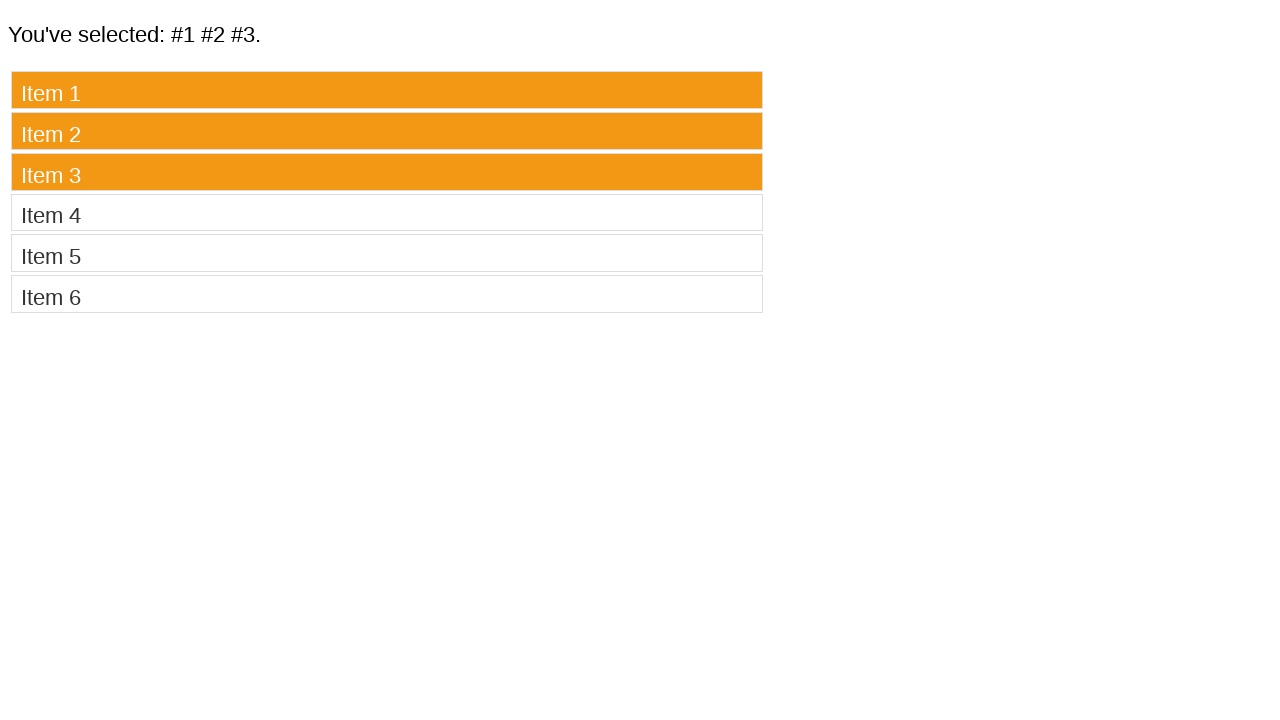

Released Control key
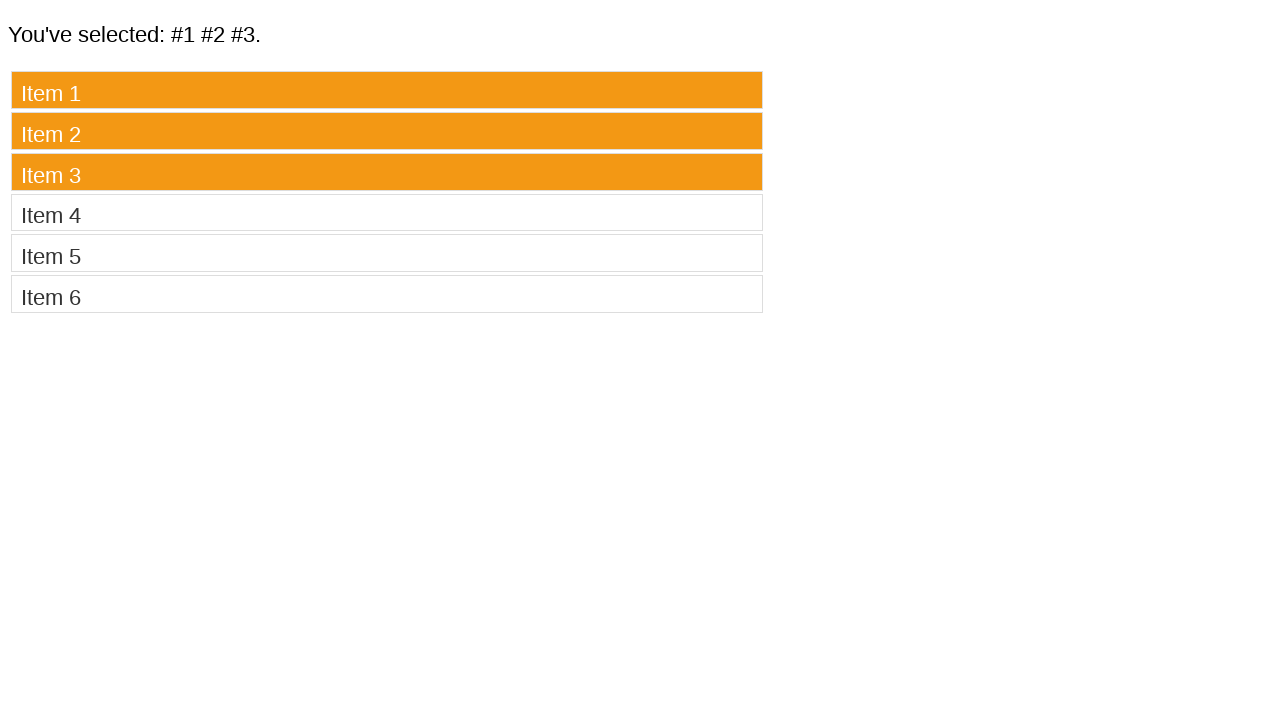

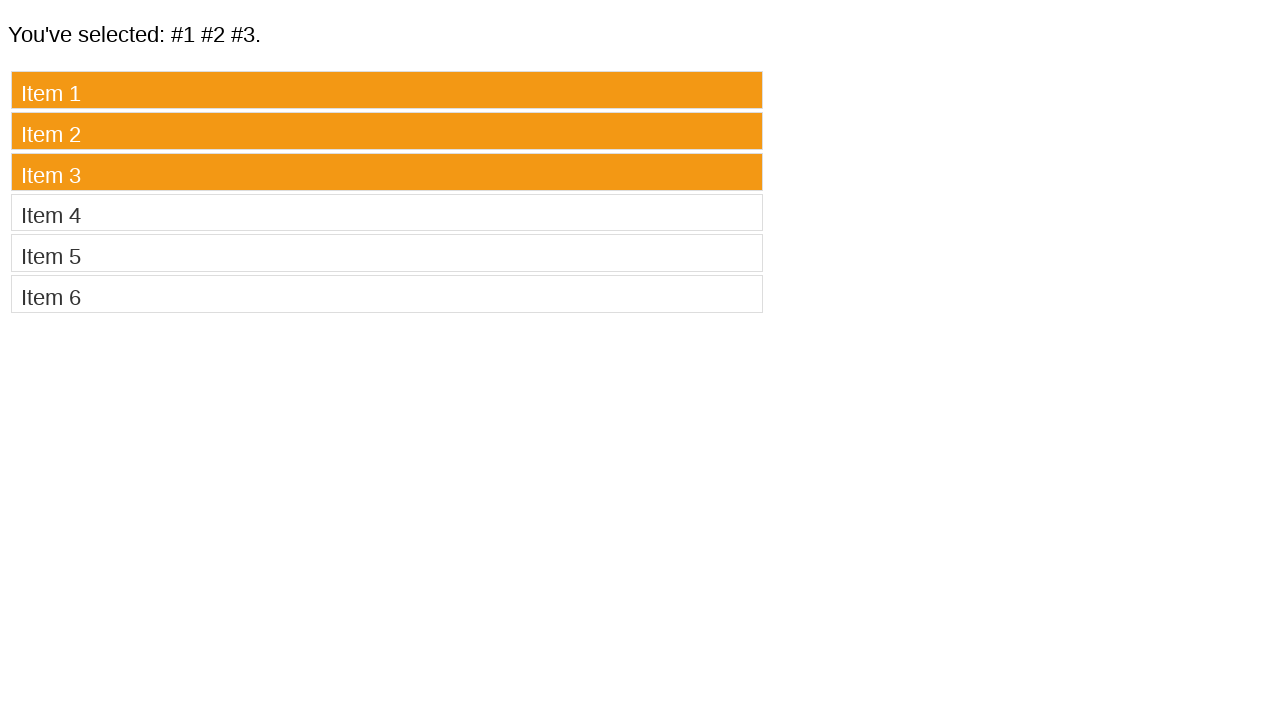